Tests the prompt alert by entering text input and accepting the dialog

Starting URL: https://demoqa.com/alerts

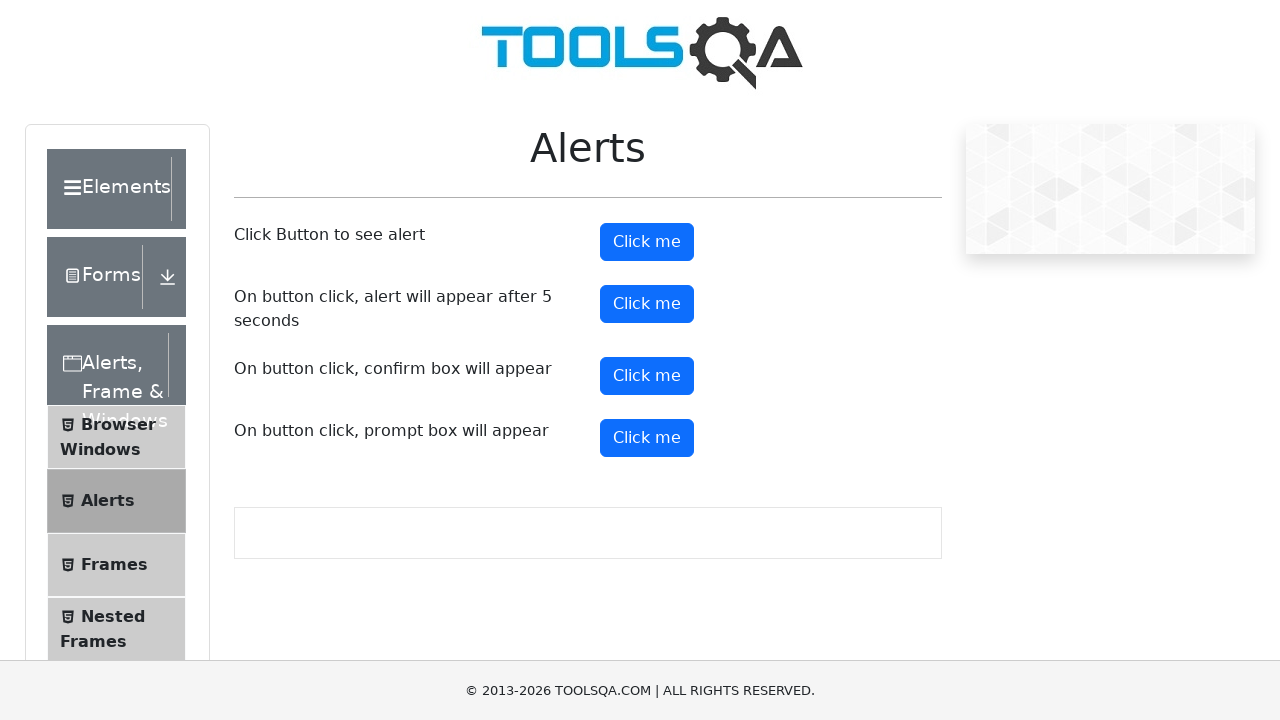

Set up dialog handler to accept prompt with 'Anna'
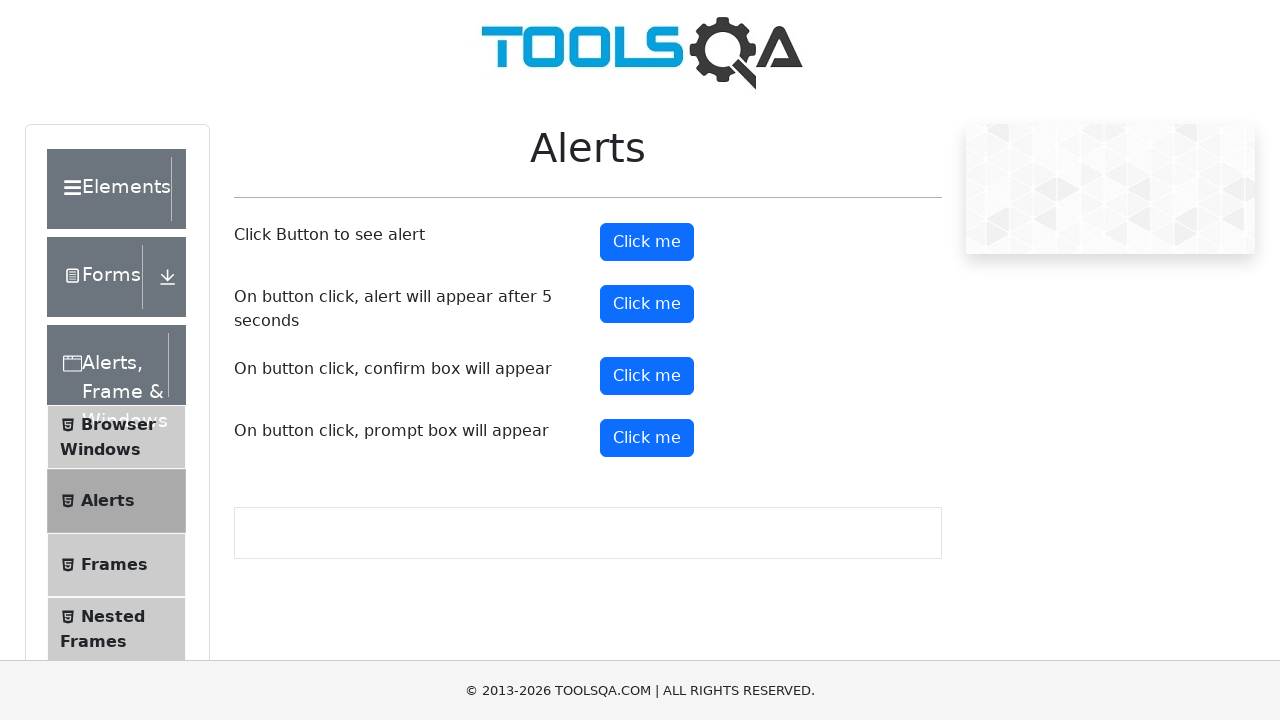

Clicked the prompt button to trigger alert dialog at (647, 438) on #promtButton
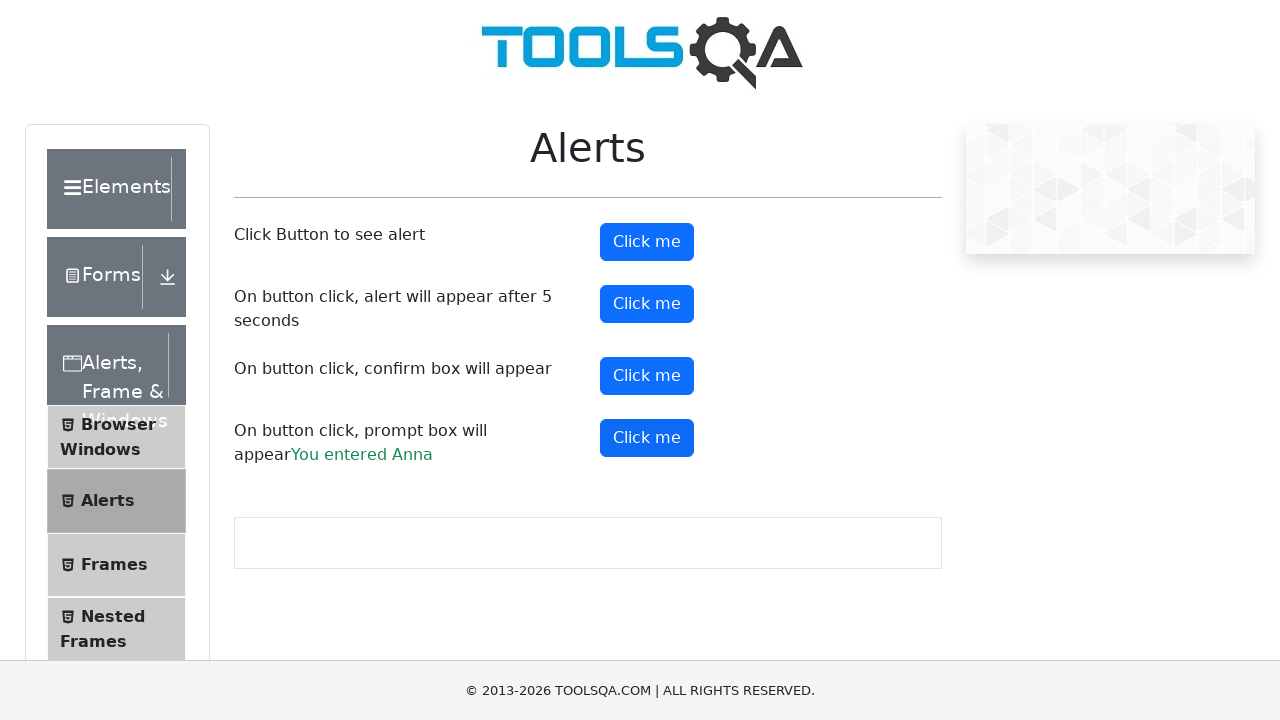

Prompt result appeared on page after accepting dialog with input 'Anna'
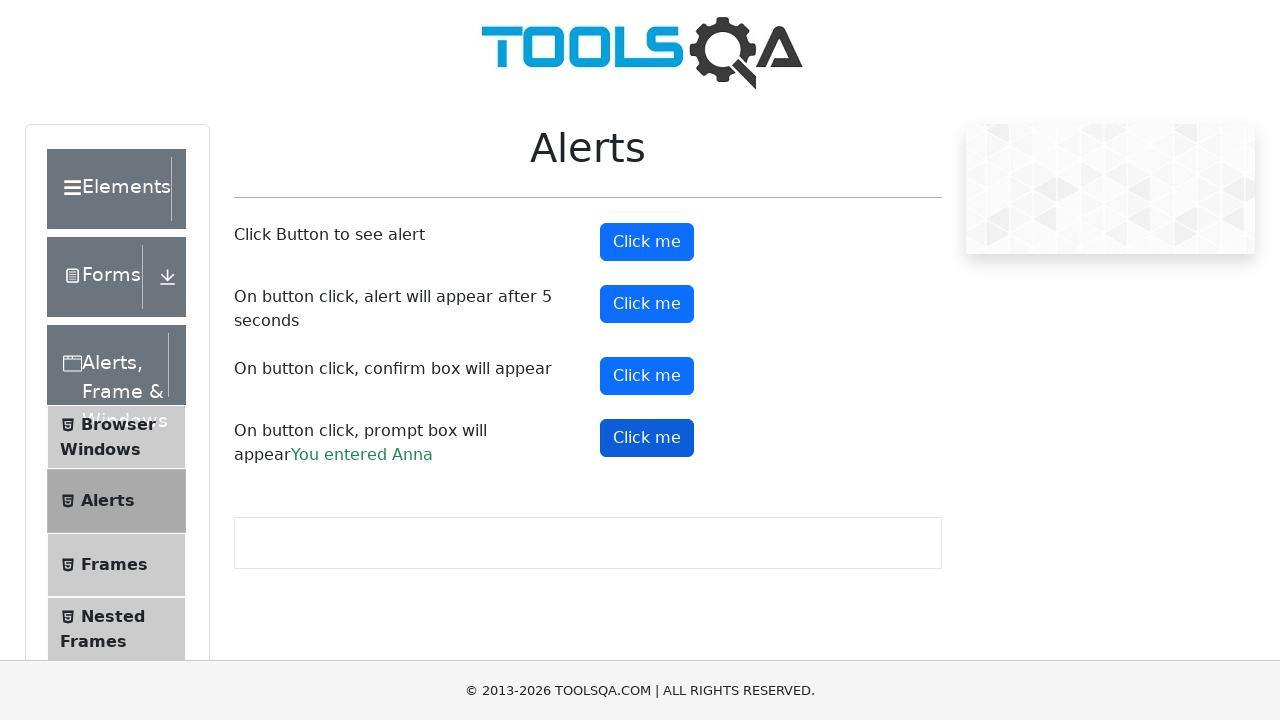

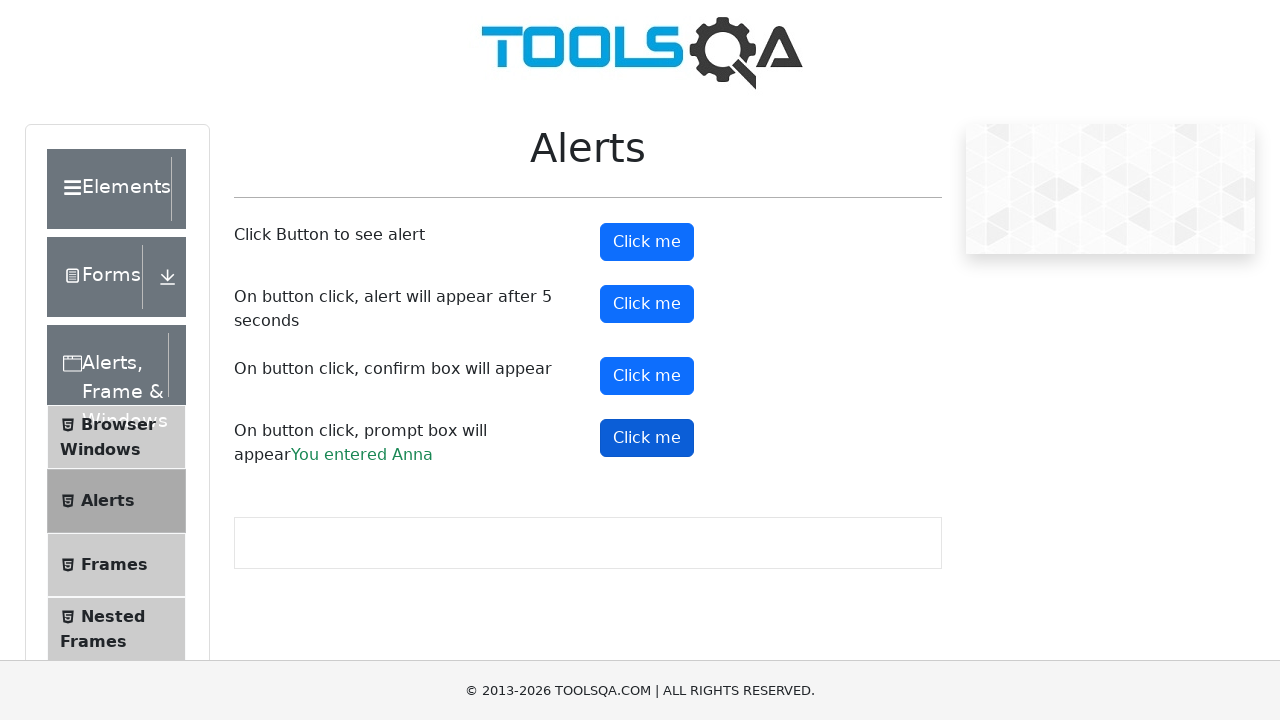